Tests a JavaScript prompt alert by clicking a button, entering text into the prompt dialog, accepting it, and verifying the entered text appears in the result.

Starting URL: https://the-internet.herokuapp.com/javascript_alerts

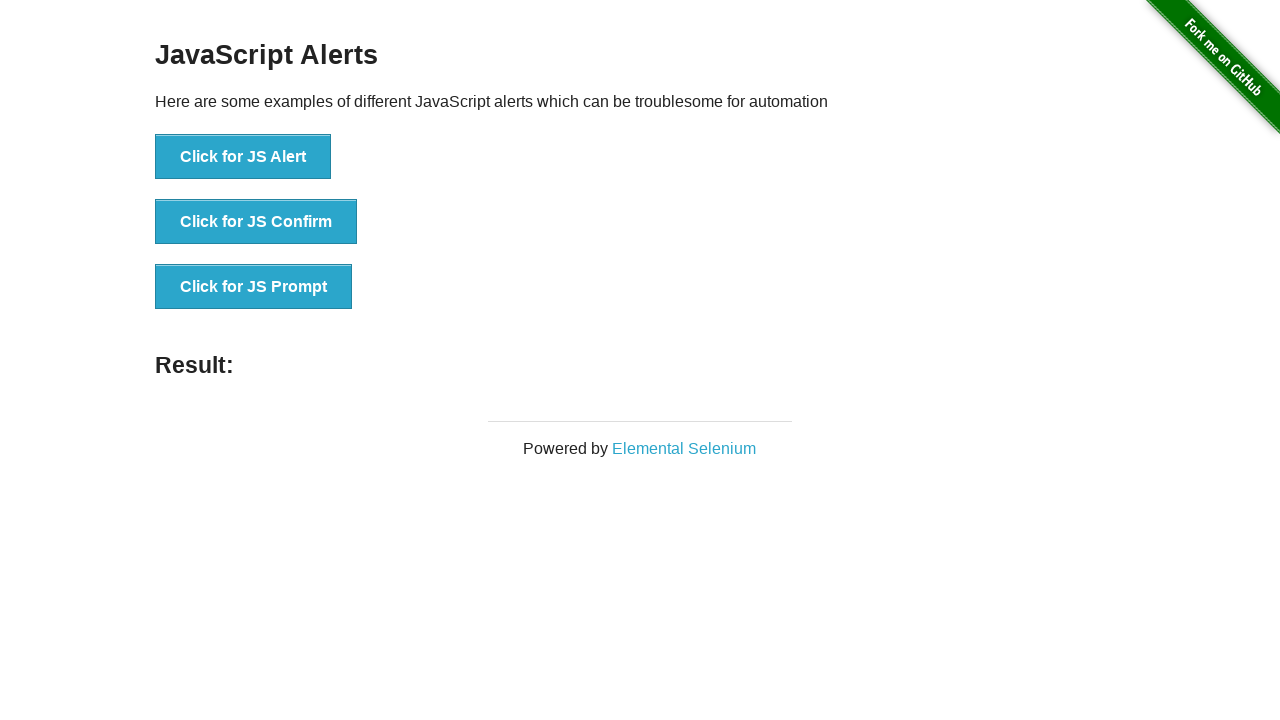

Waited for JS Prompt button to be present
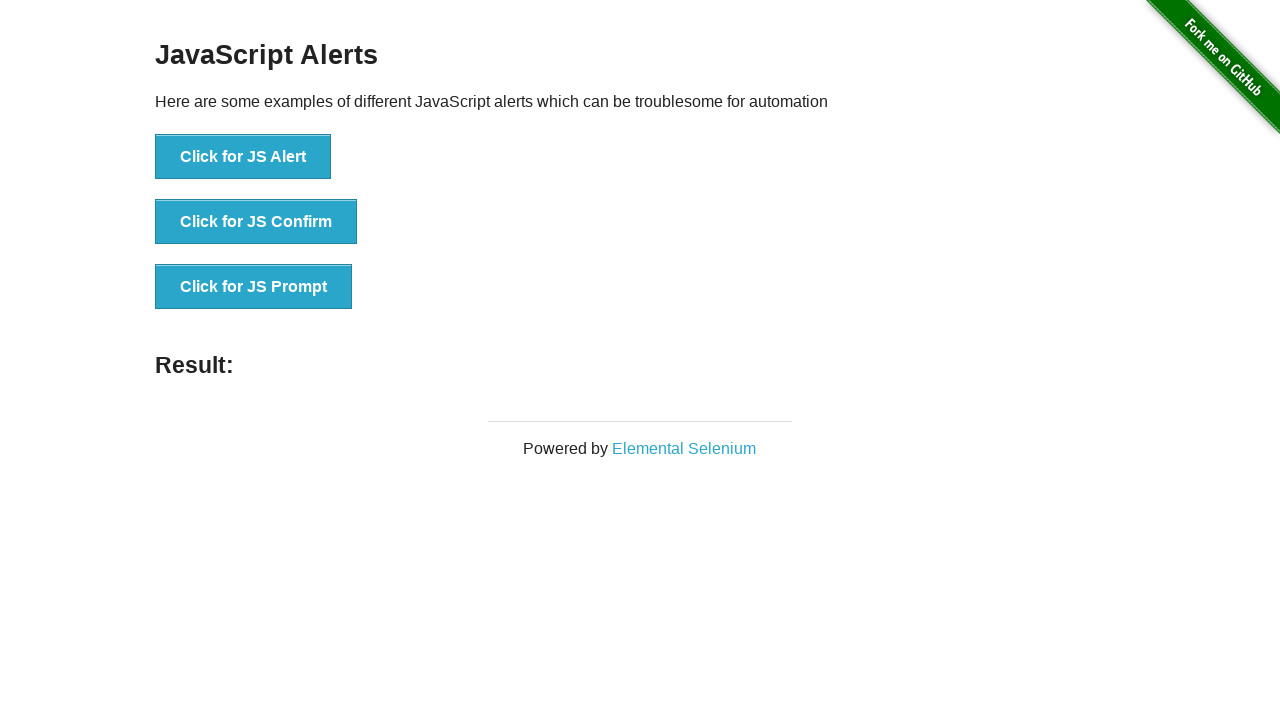

Set up dialog handler to accept prompt with text 'Teste Automatizado'
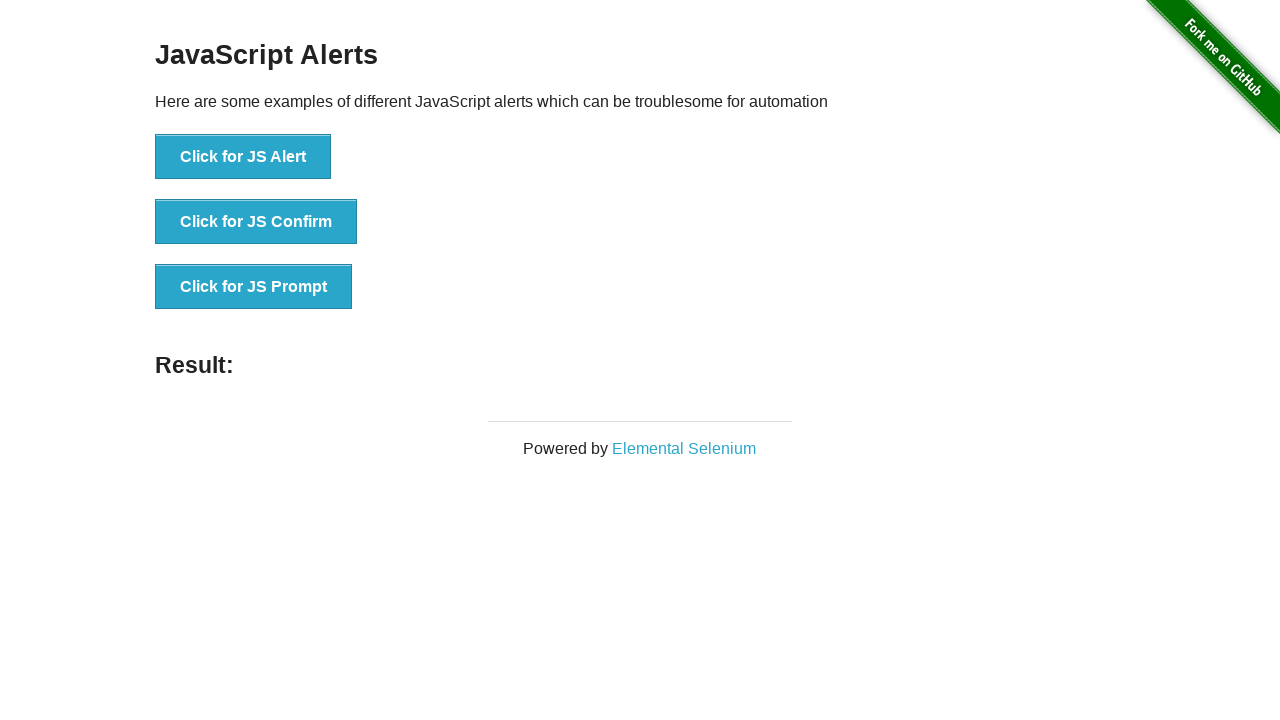

Clicked the JS Prompt button to trigger the dialog at (254, 287) on xpath=//button[text()='Click for JS Prompt']
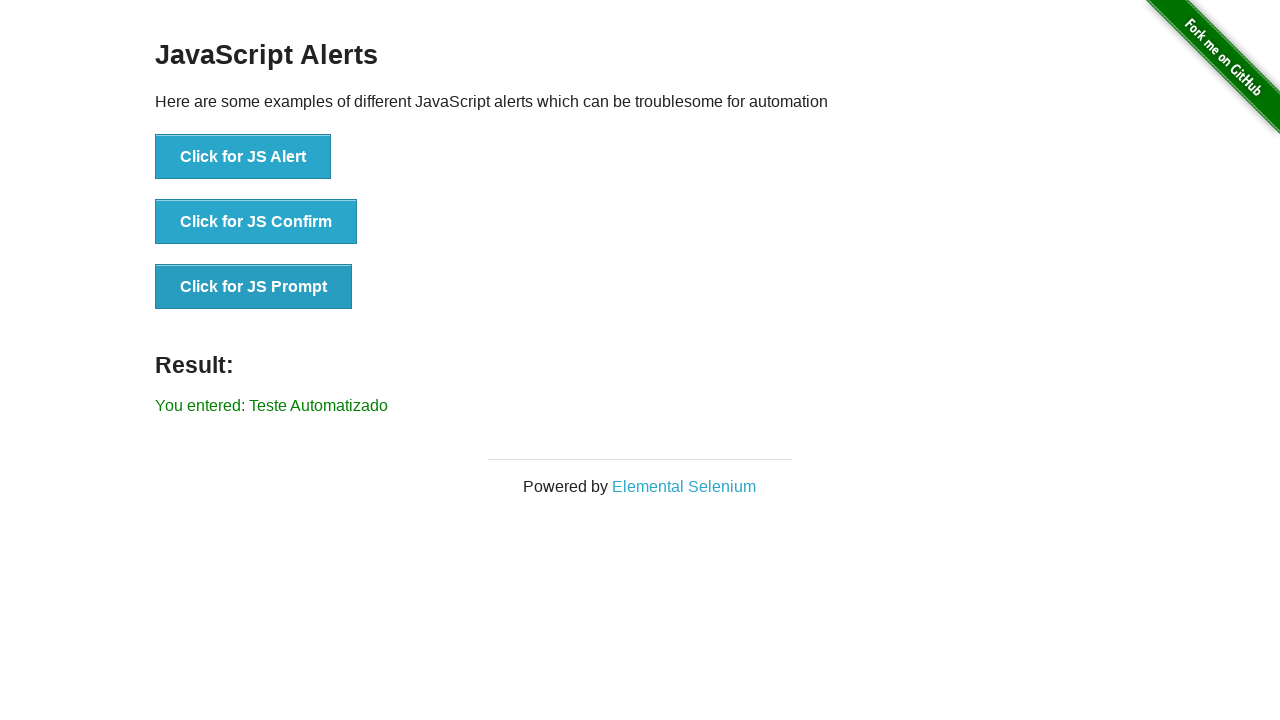

Waited for result element to appear with entered text
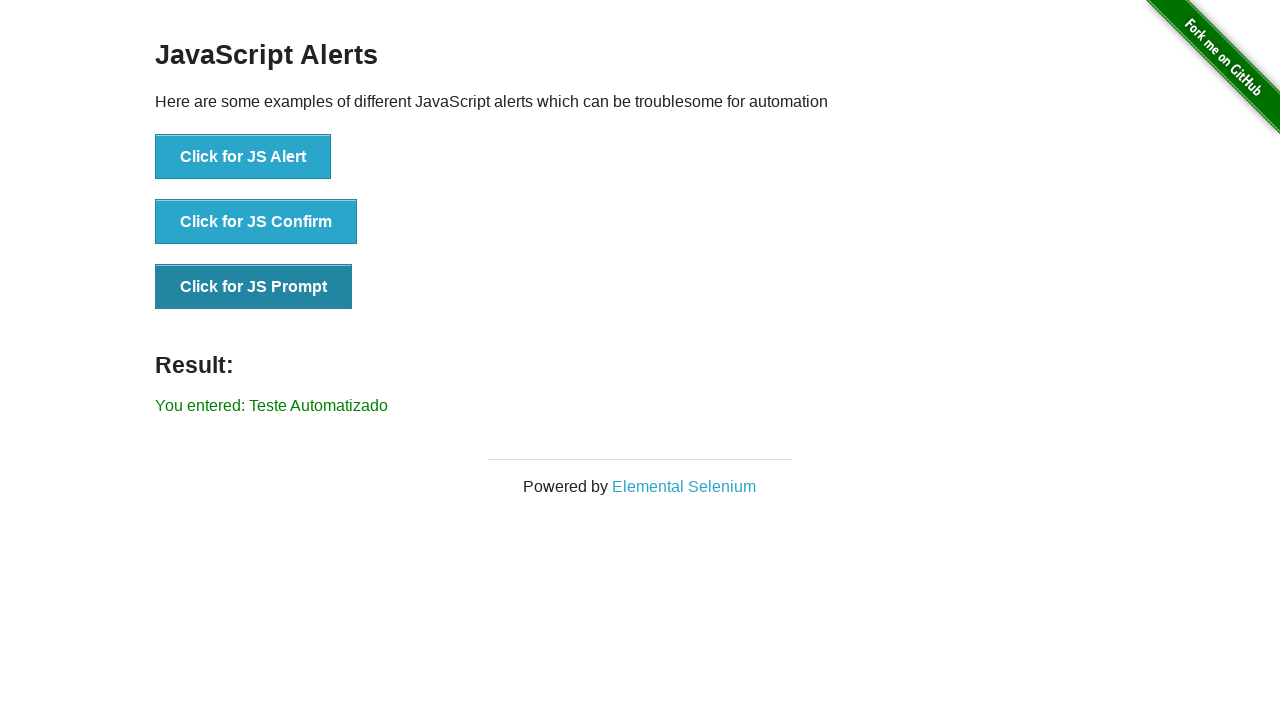

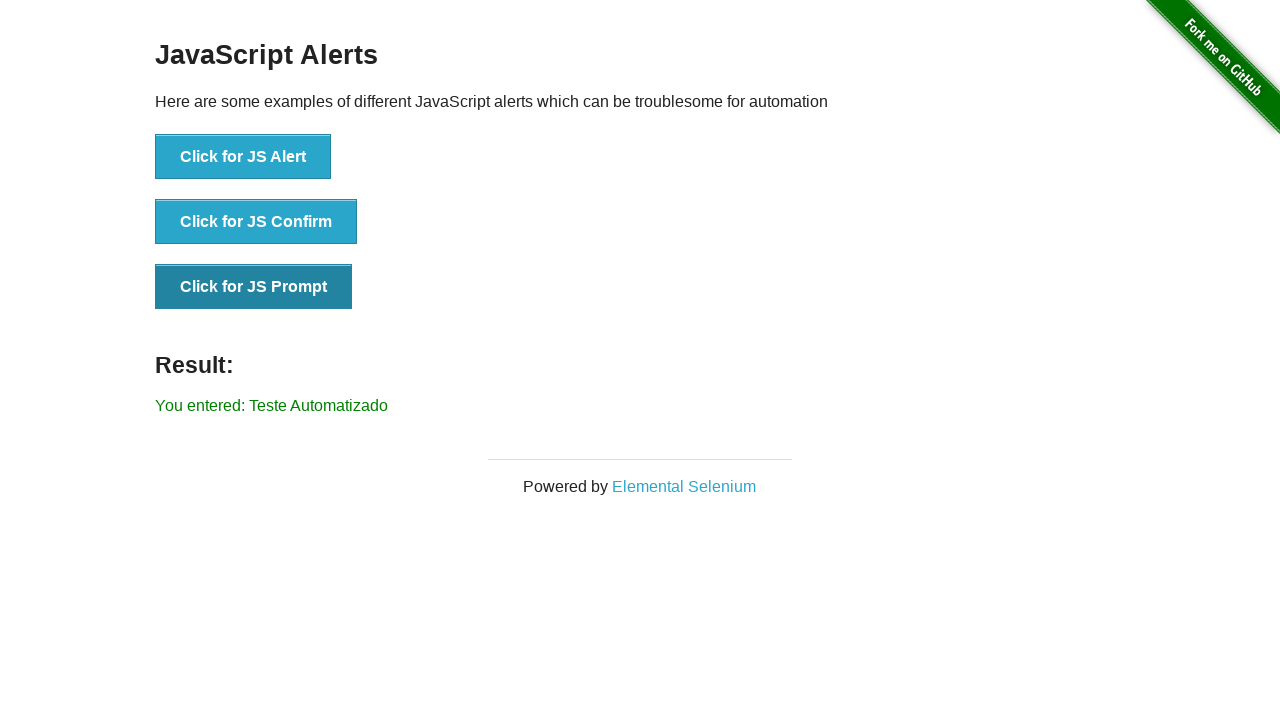